Tests filtering to display only completed todo items

Starting URL: https://demo.playwright.dev/todomvc

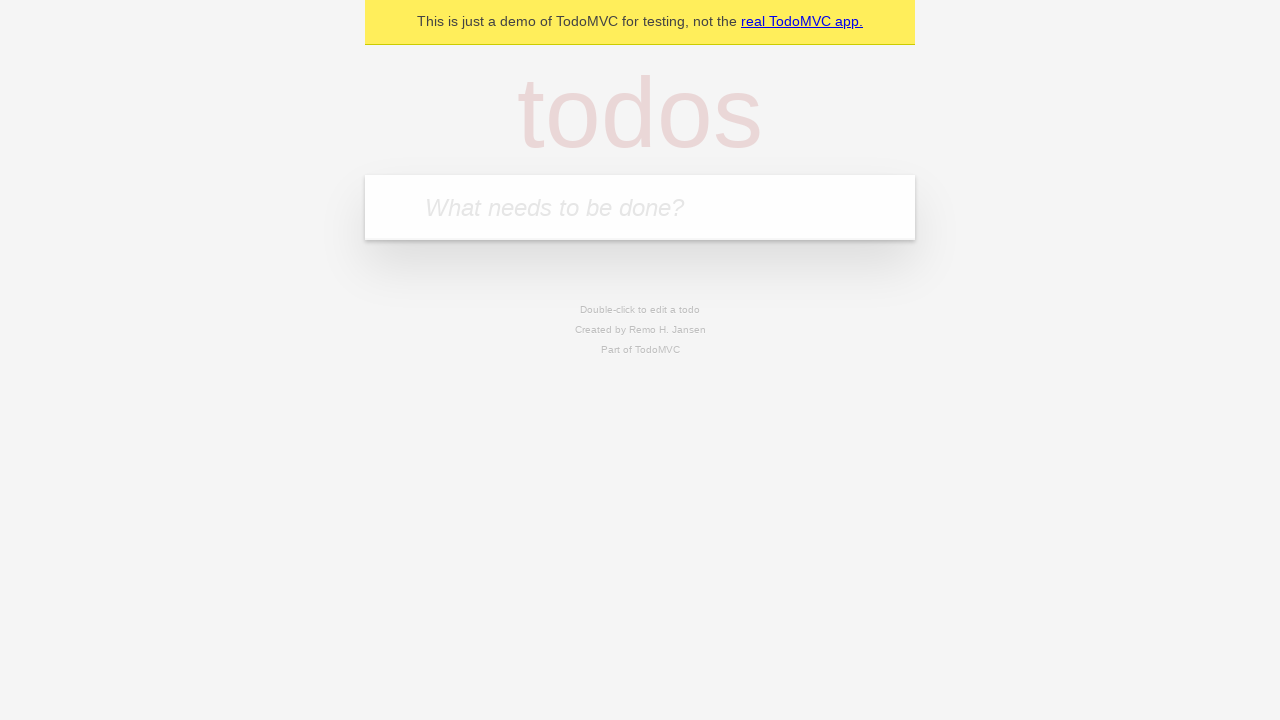

Located the 'What needs to be done?' input field
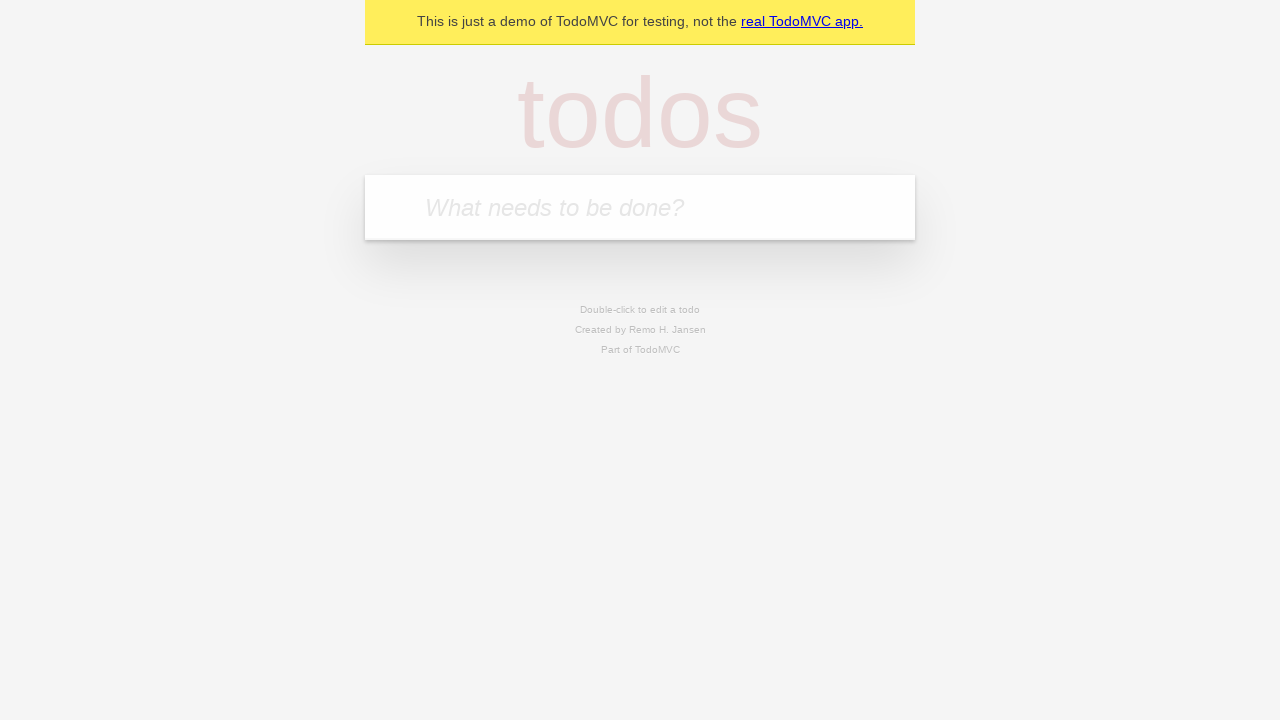

Filled input with 'buy some cheese' on internal:attr=[placeholder="What needs to be done?"i]
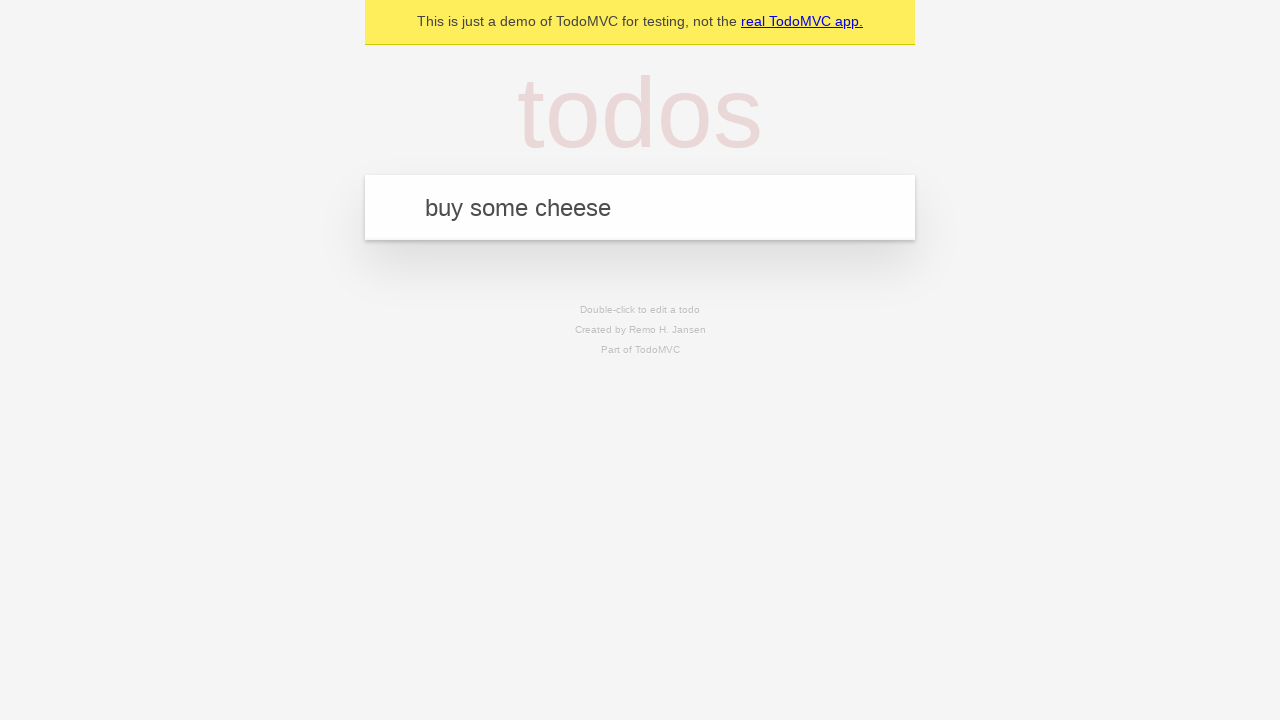

Pressed Enter to add first todo item on internal:attr=[placeholder="What needs to be done?"i]
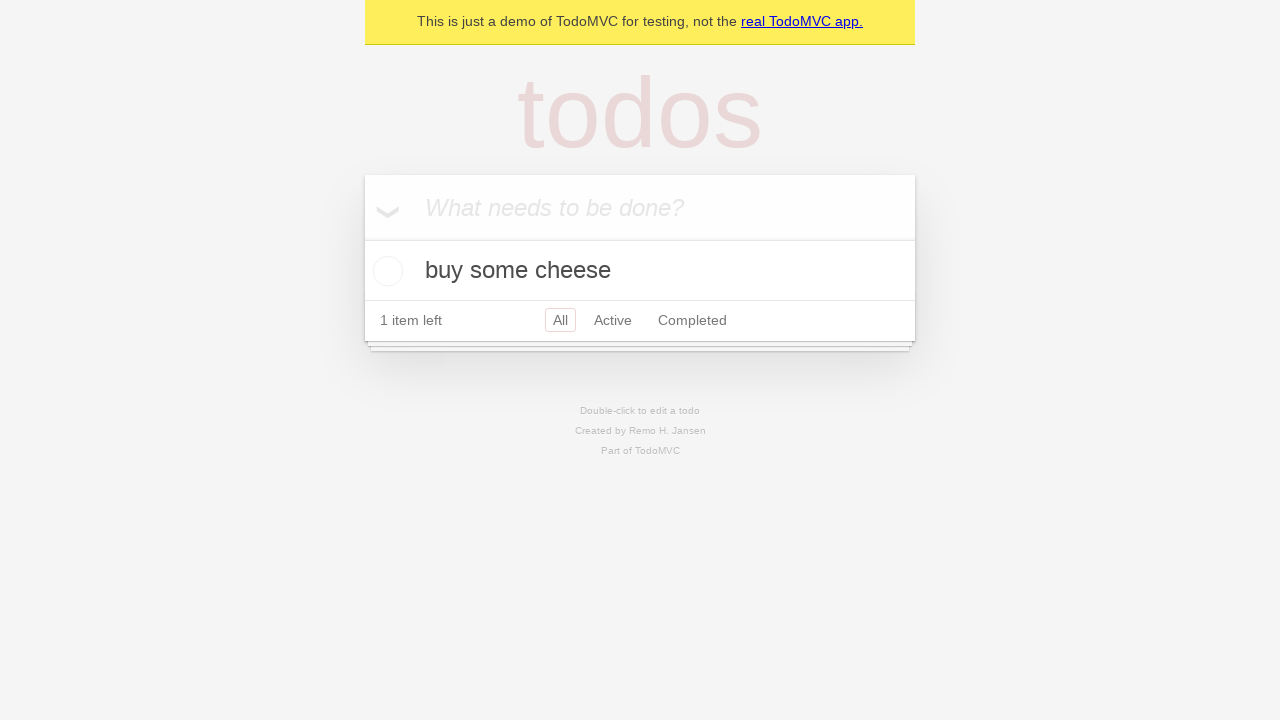

Filled input with 'feed the cat' on internal:attr=[placeholder="What needs to be done?"i]
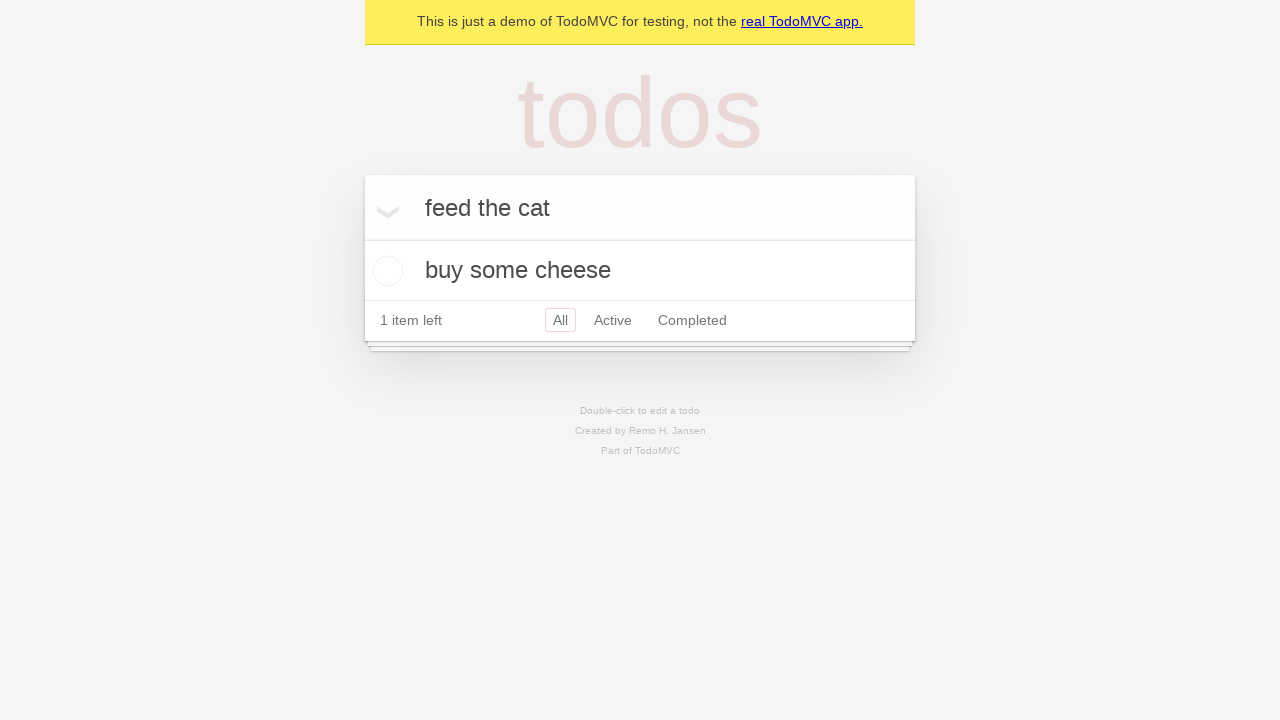

Pressed Enter to add second todo item on internal:attr=[placeholder="What needs to be done?"i]
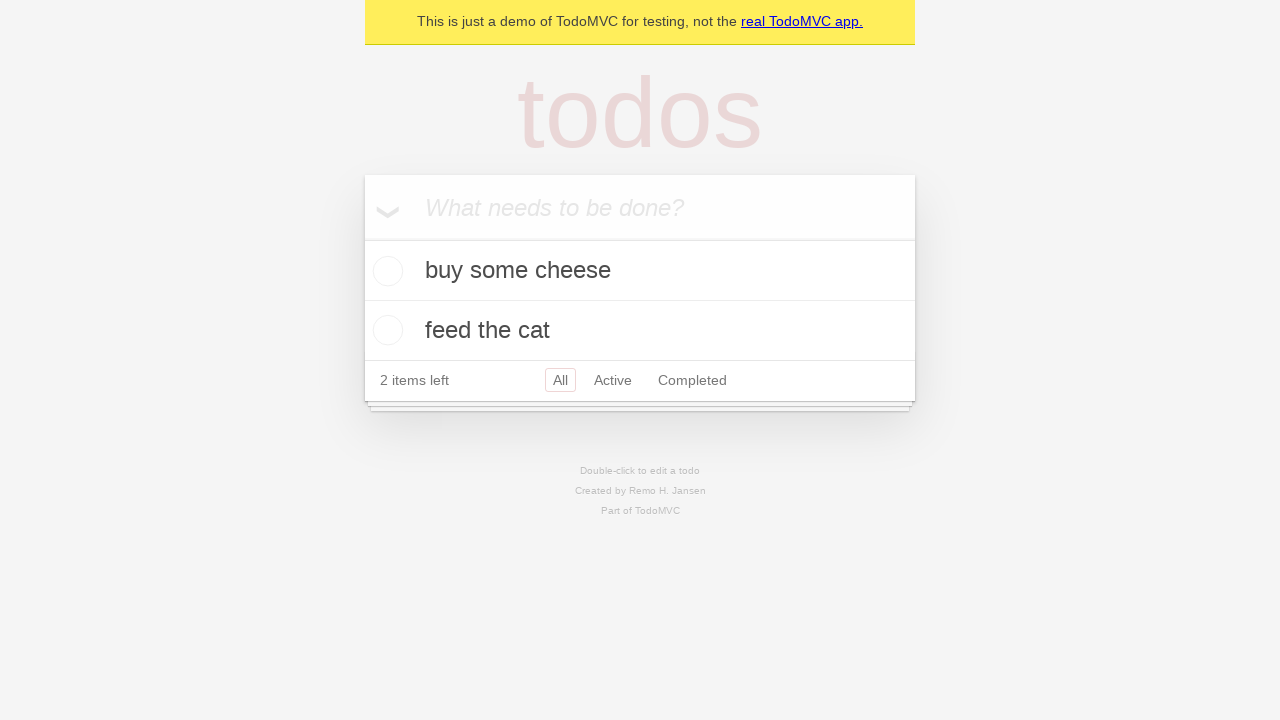

Filled input with 'book a doctors appointment' on internal:attr=[placeholder="What needs to be done?"i]
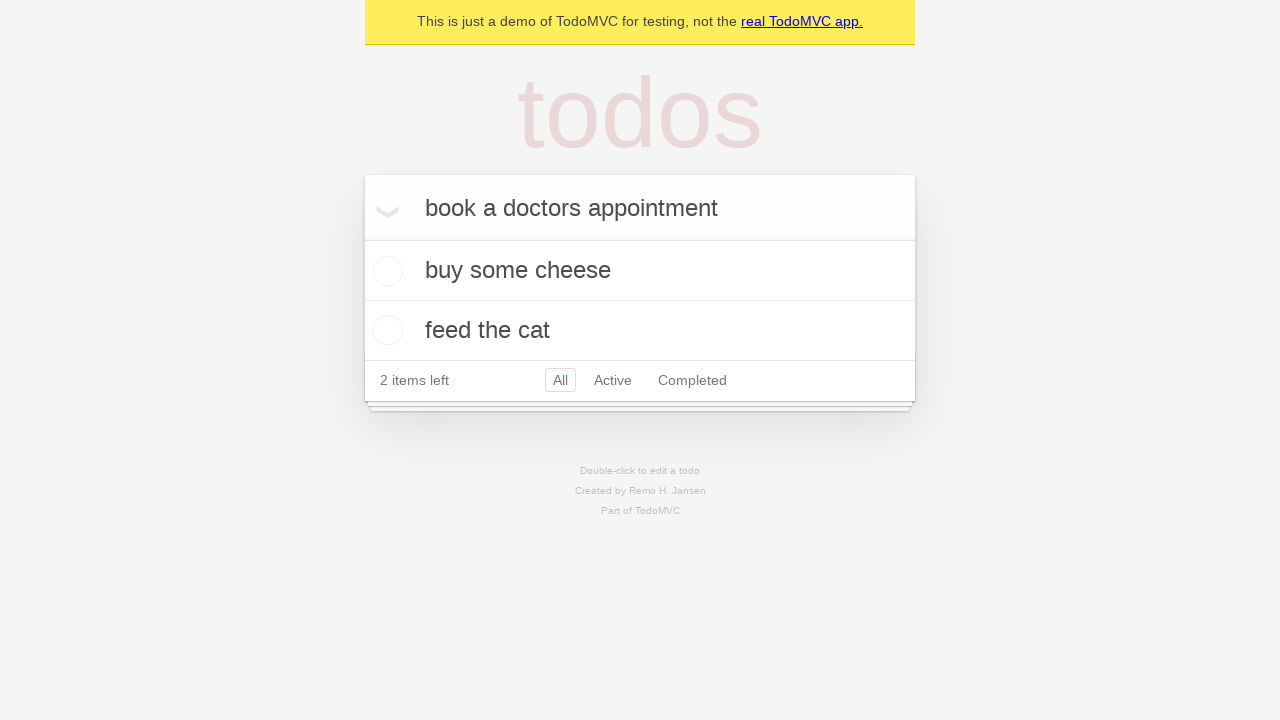

Pressed Enter to add third todo item on internal:attr=[placeholder="What needs to be done?"i]
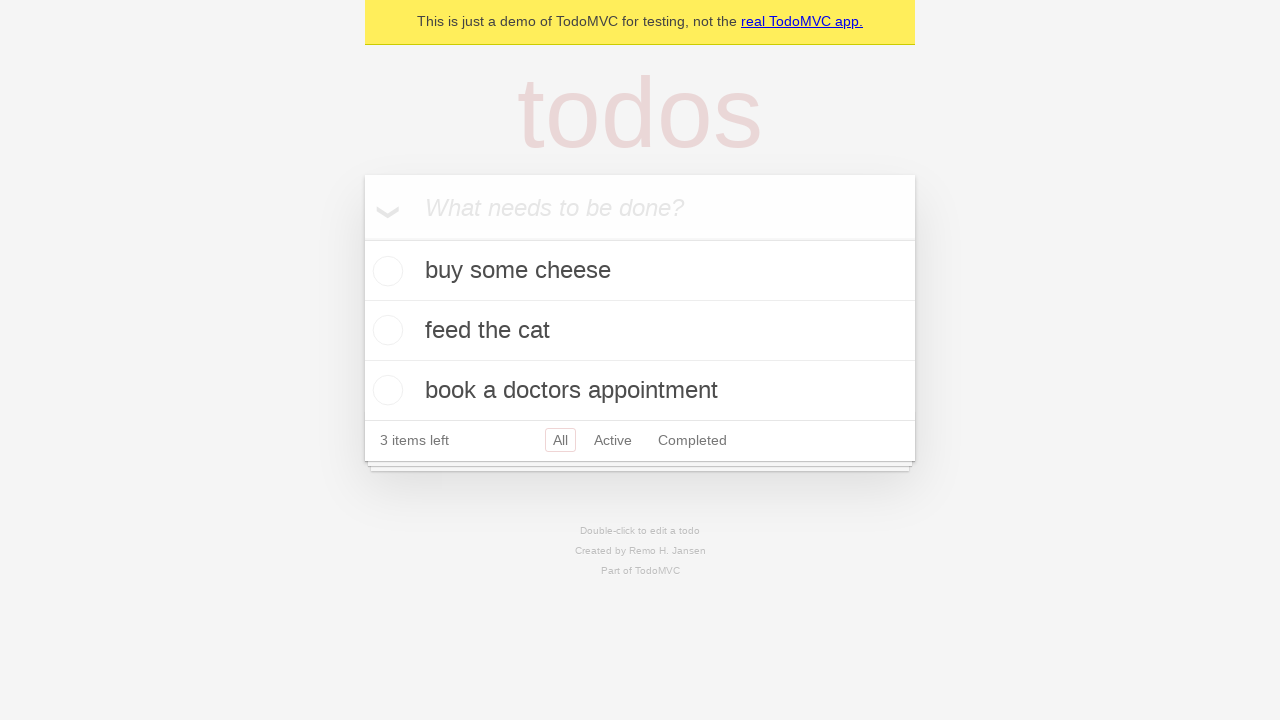

Waited for all 3 todo items to be added to the DOM
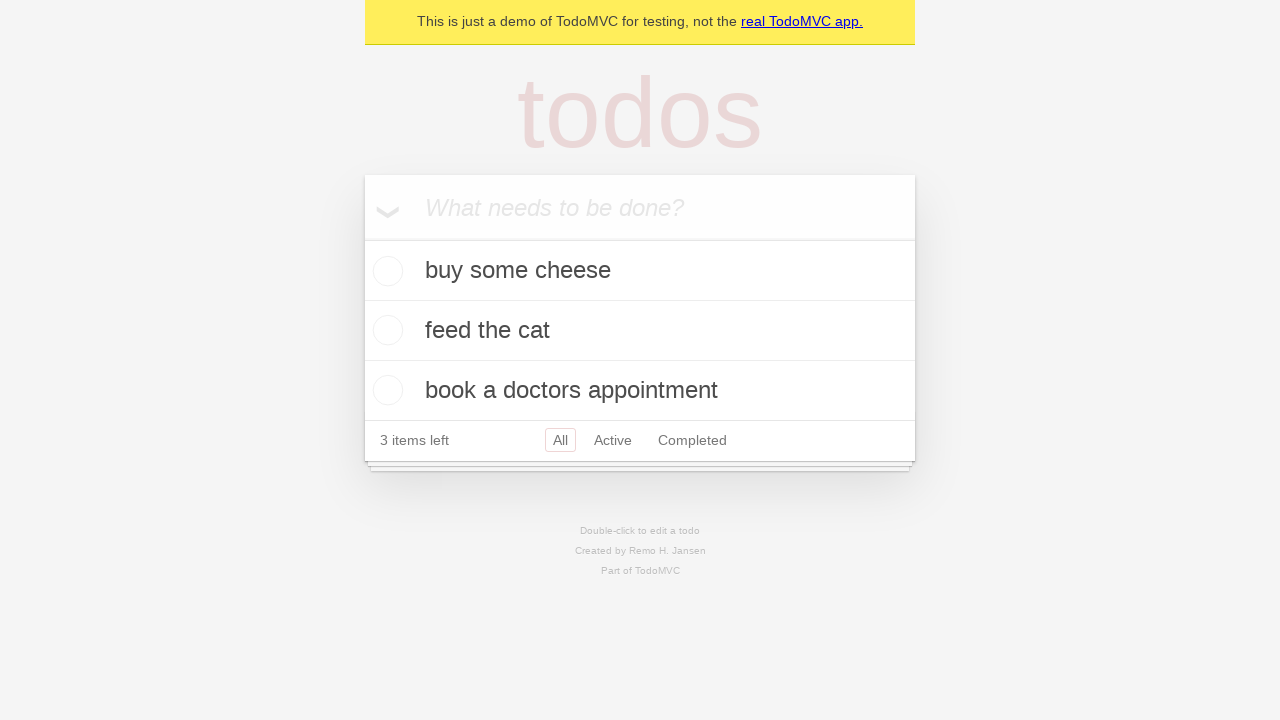

Checked the checkbox for the second todo item at (385, 330) on internal:testid=[data-testid="todo-item"s] >> nth=1 >> internal:role=checkbox
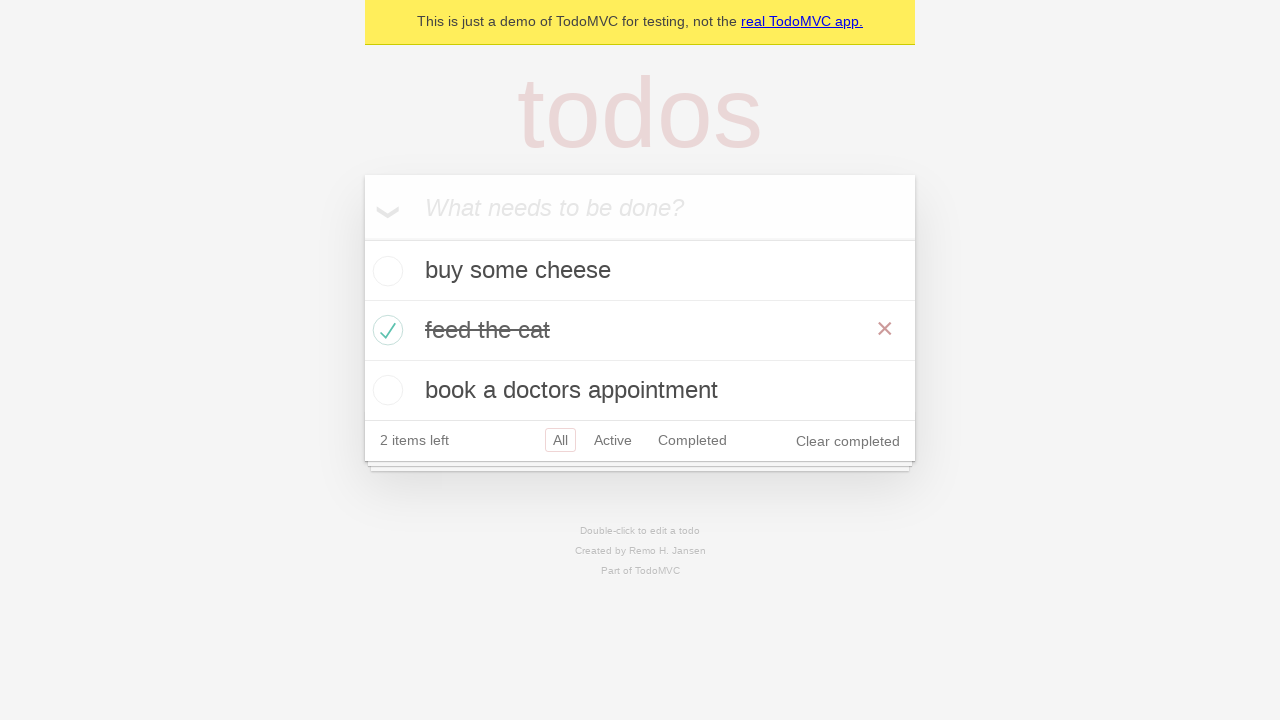

Clicked the 'Completed' filter link at (692, 440) on internal:role=link[name="Completed"i]
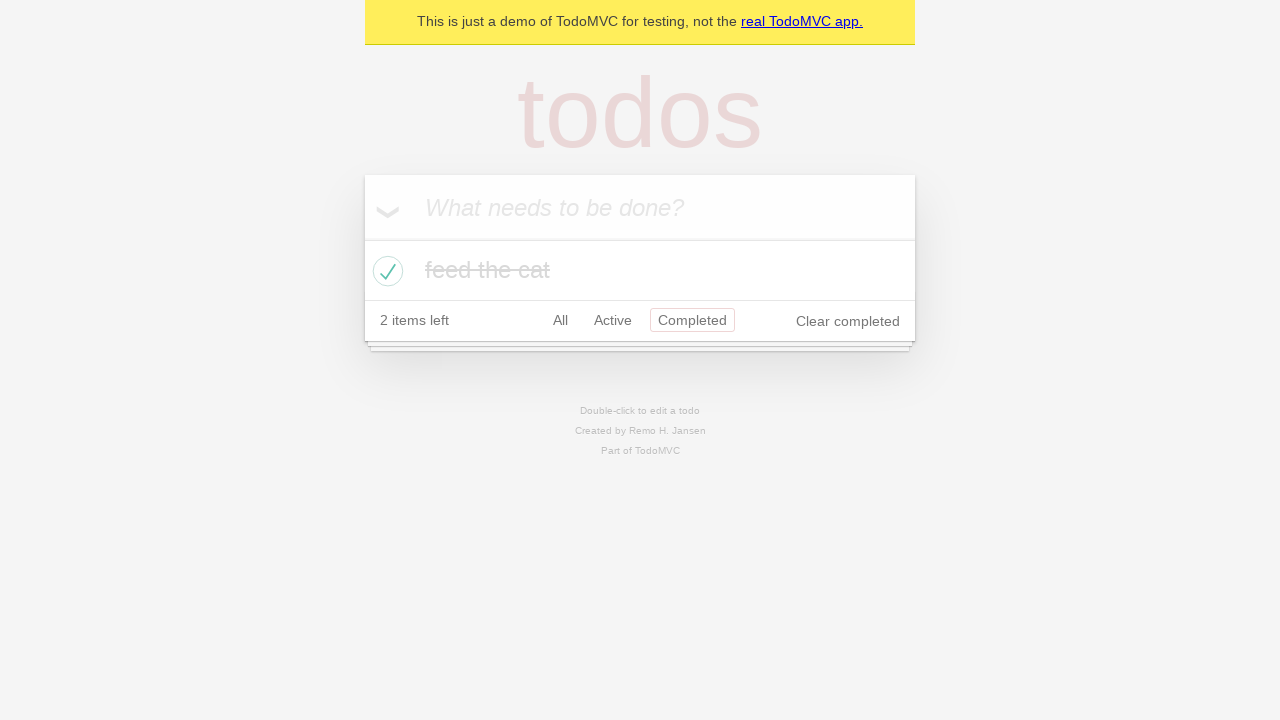

Waited for filtered view to display only 1 completed todo item
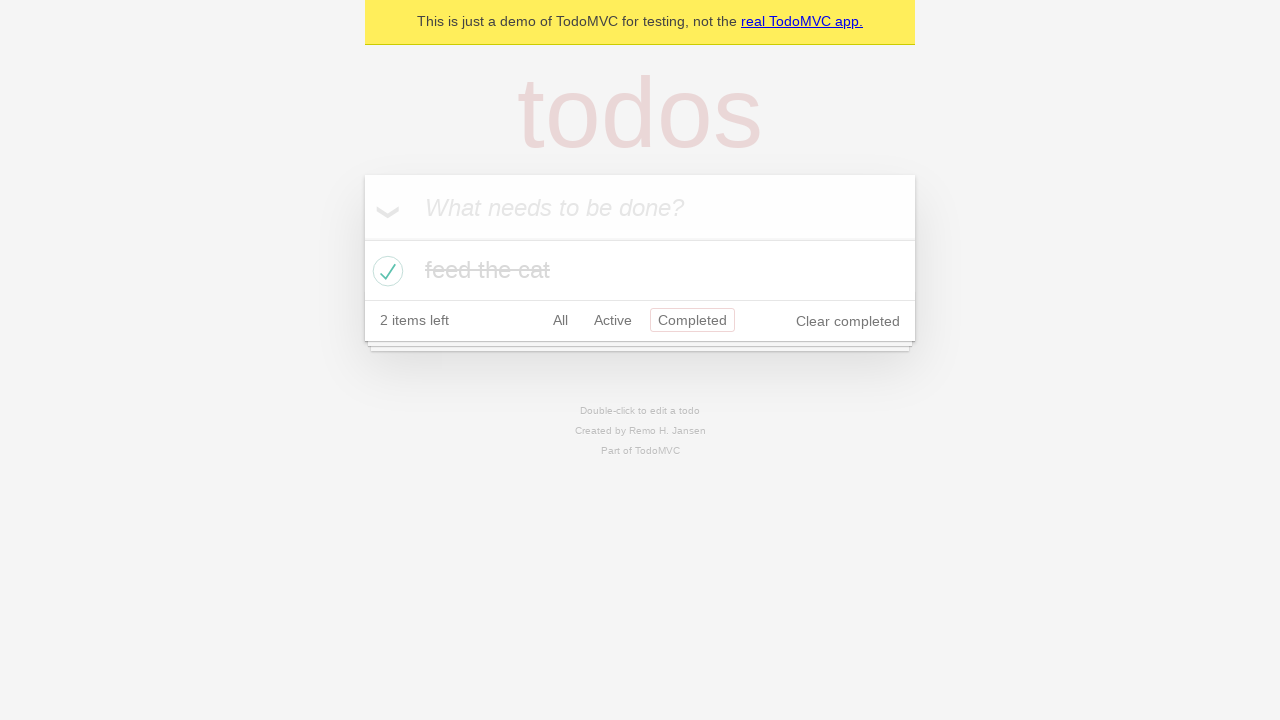

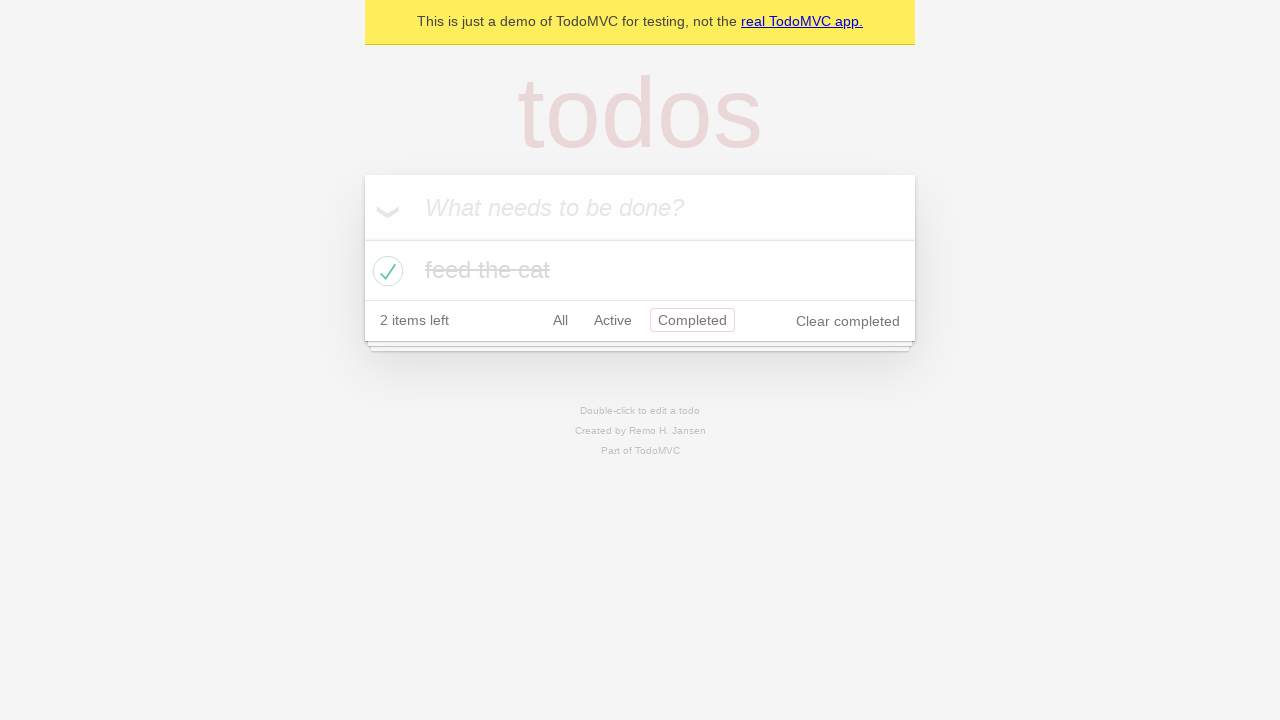